Tests clicking a verify button and checking for a success message in the verification result

Starting URL: http://suninjuly.github.io/wait2.html

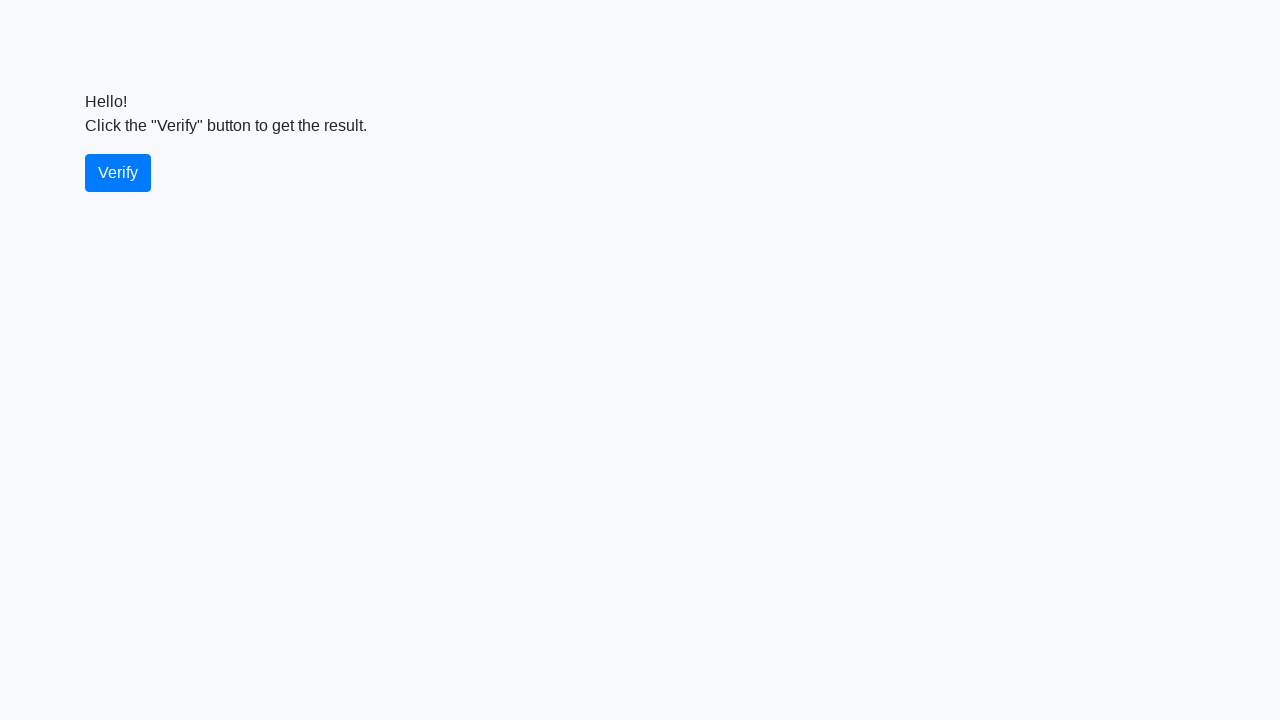

Clicked the verify button at (118, 173) on #verify
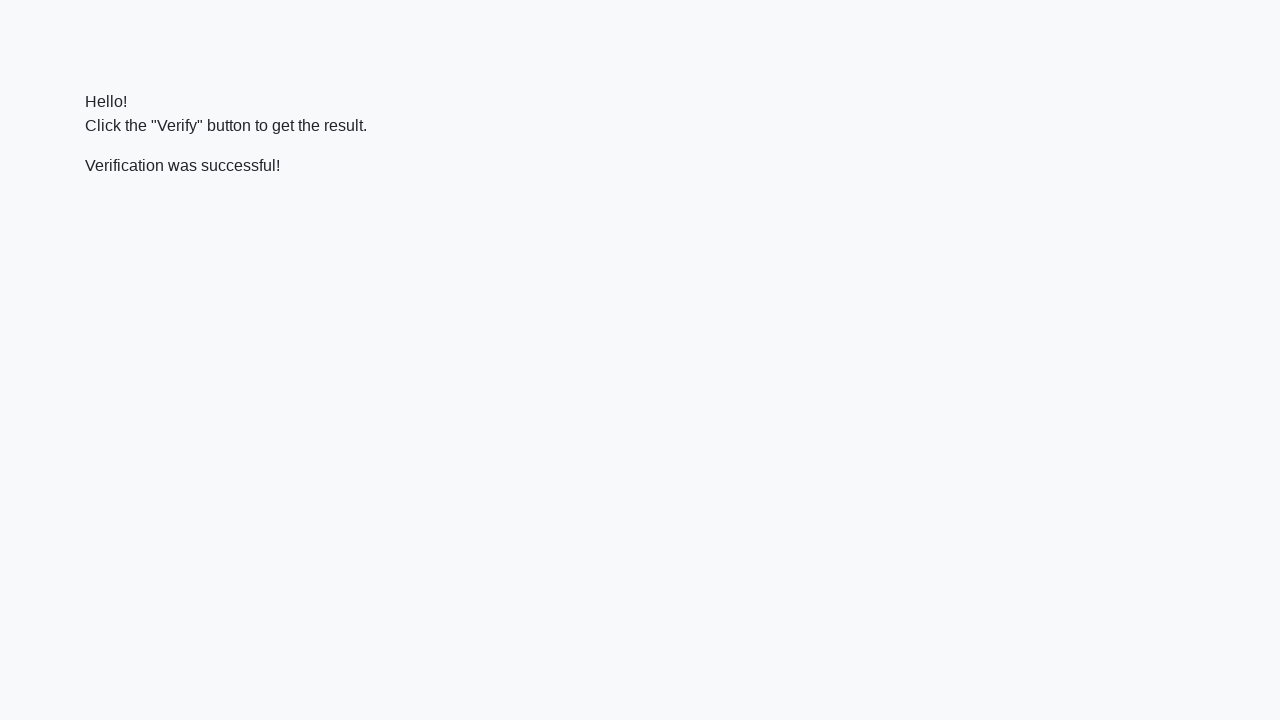

Waited for verification result message to appear
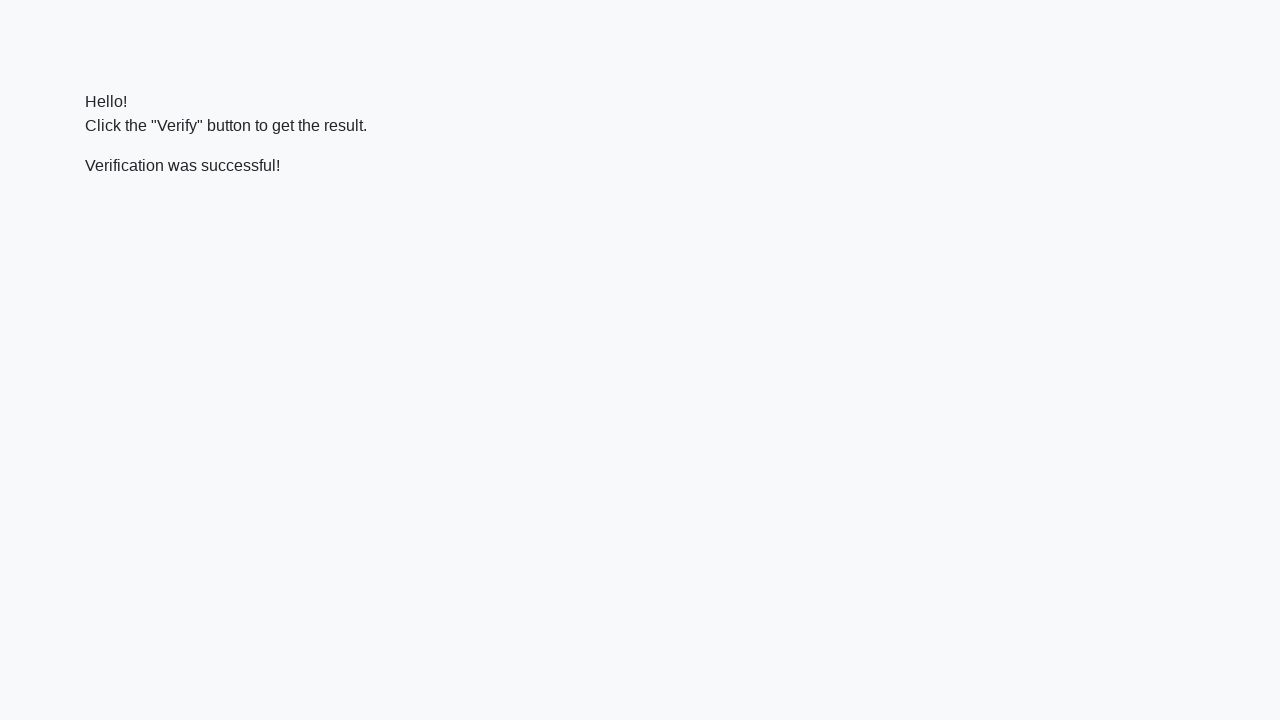

Located the verification result message element
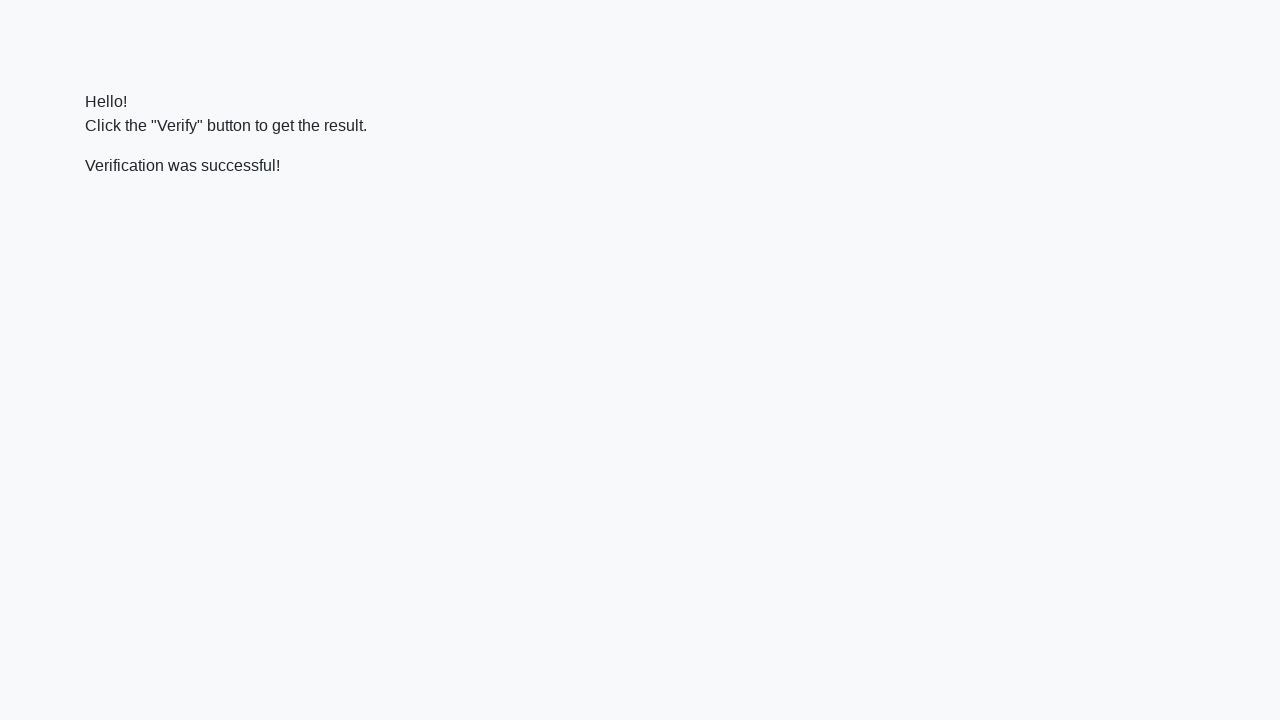

Verified that the success message contains 'successful'
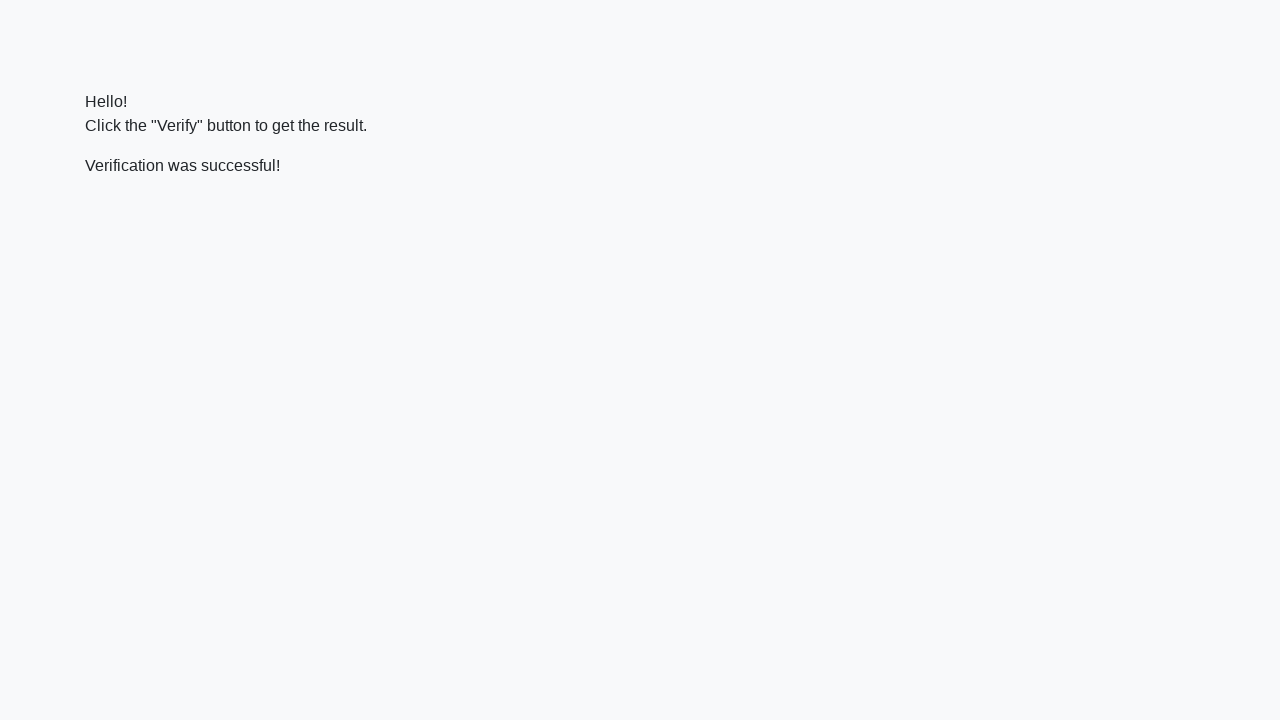

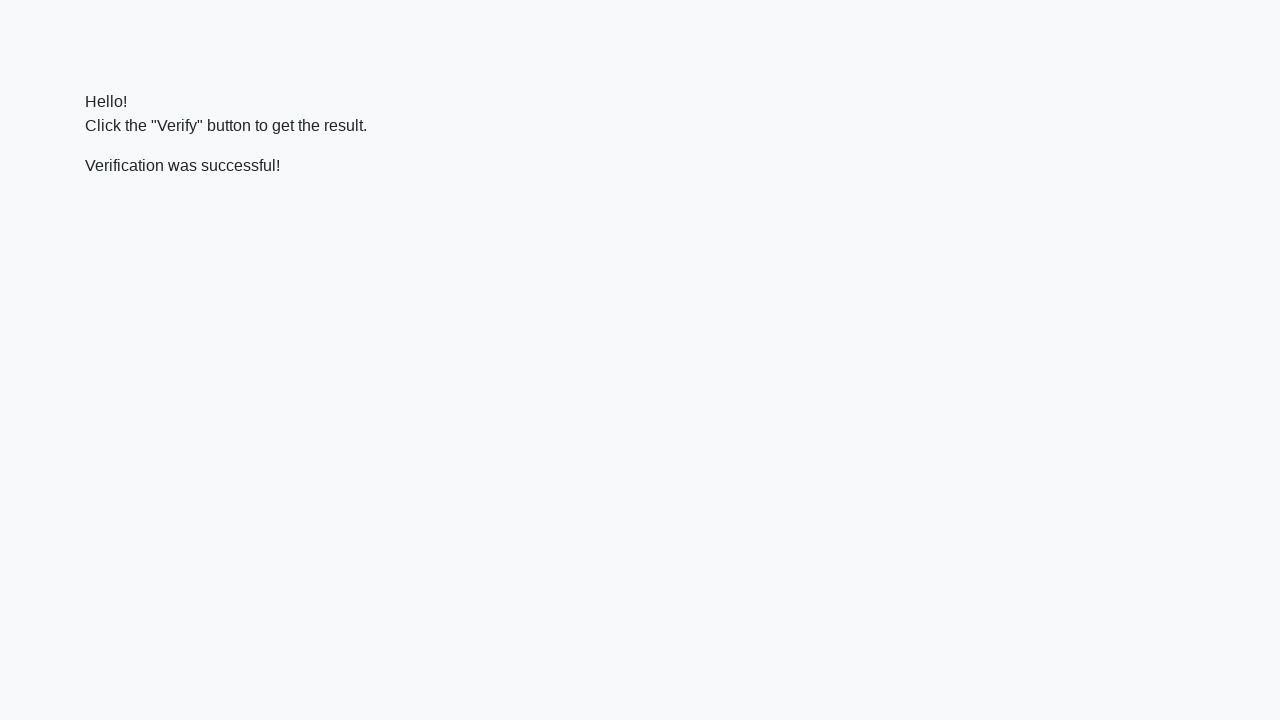